Navigates to the omayo blogspot test page and locates the login button element using XPath

Starting URL: http://omayo.blogspot.com/

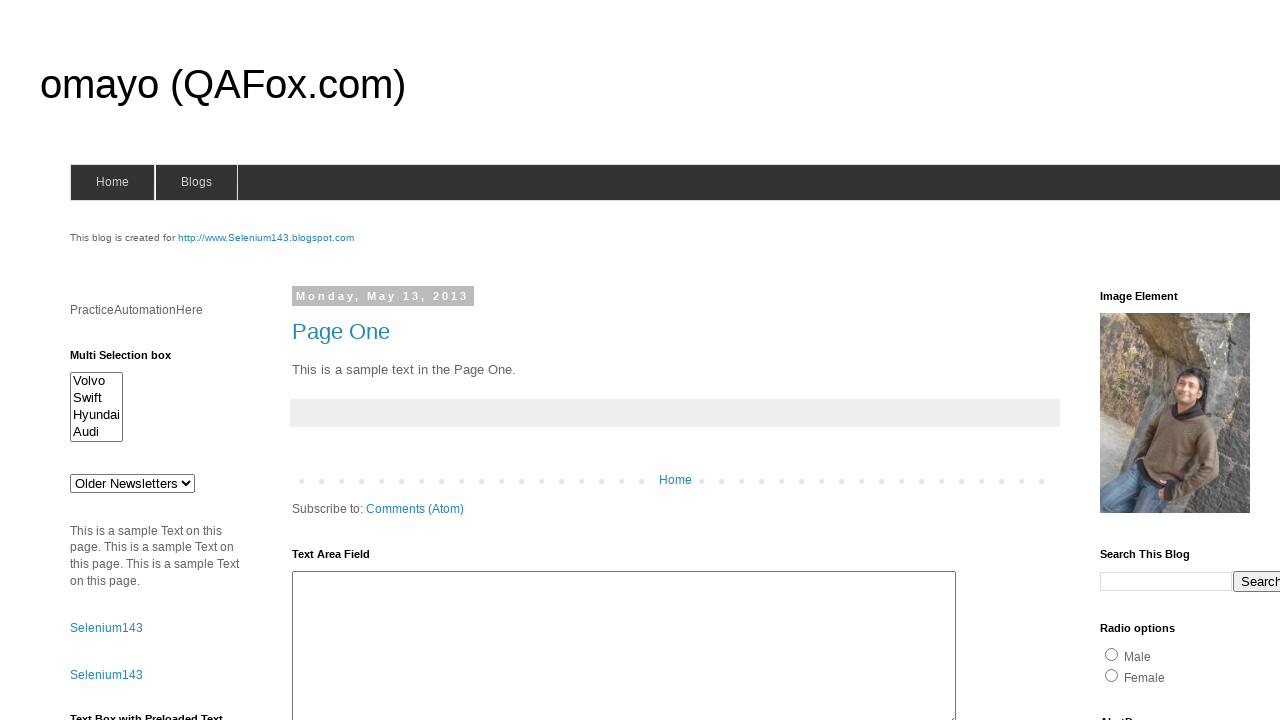

Navigated to omayo.blogspot.com
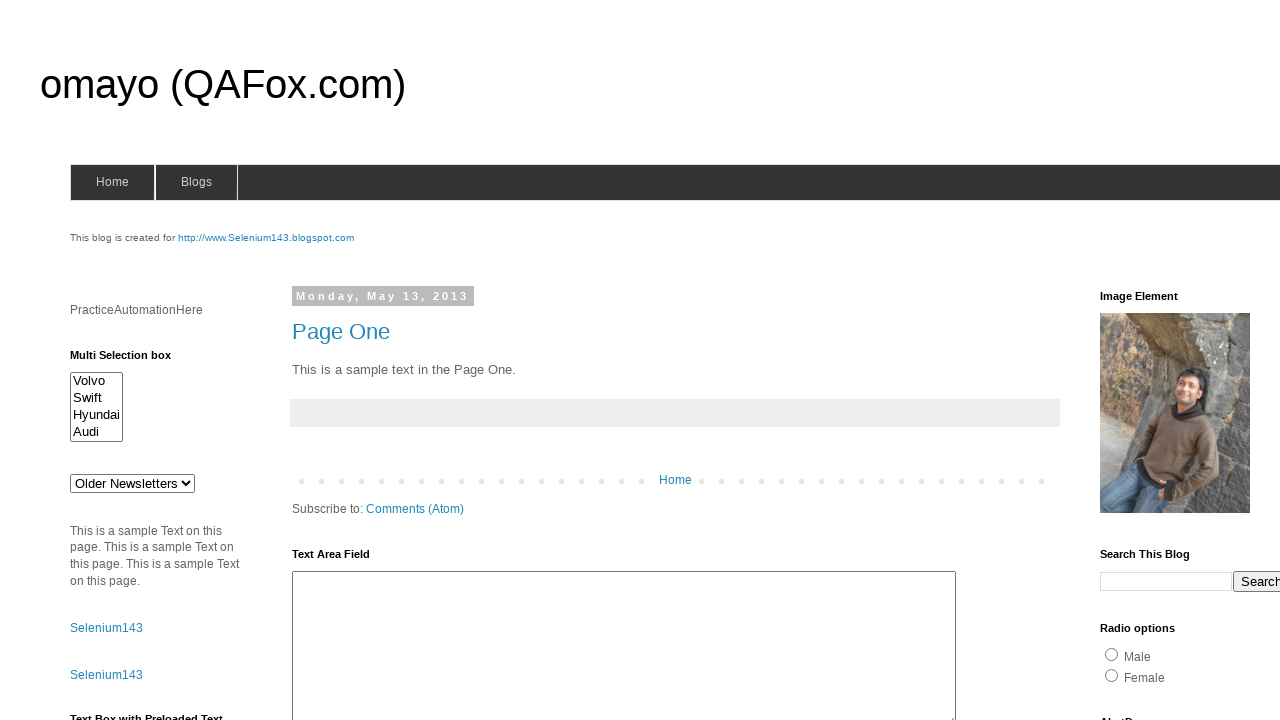

Login button element located using XPath
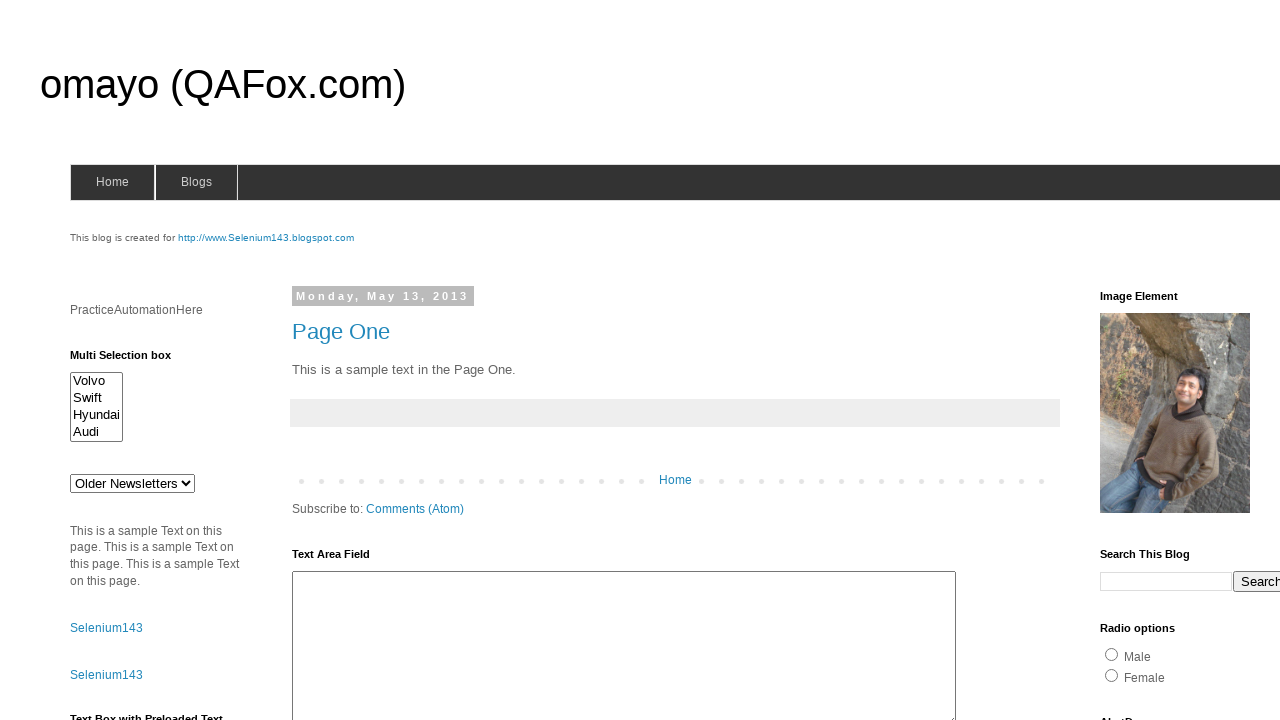

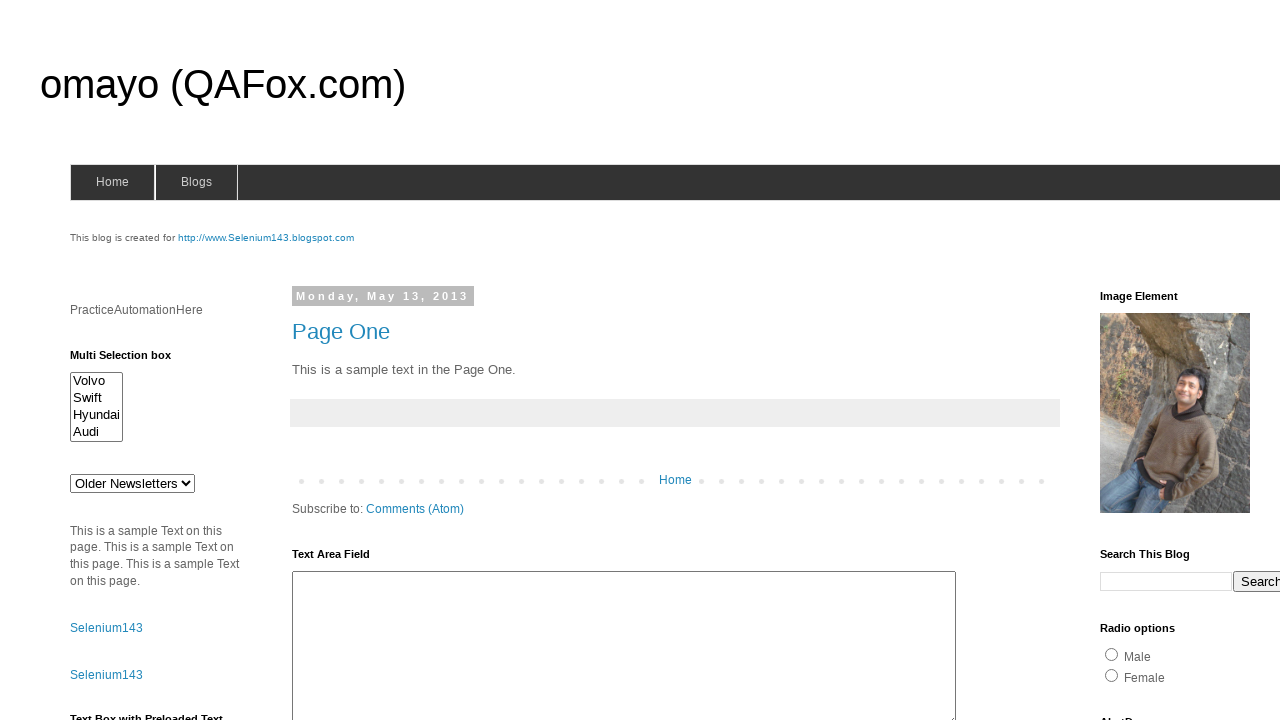